Tests drag and drop functionality by navigating to the Drag and Drop exercise page and dragging column A to column B's position using action chains.

Starting URL: http://the-internet.herokuapp.com

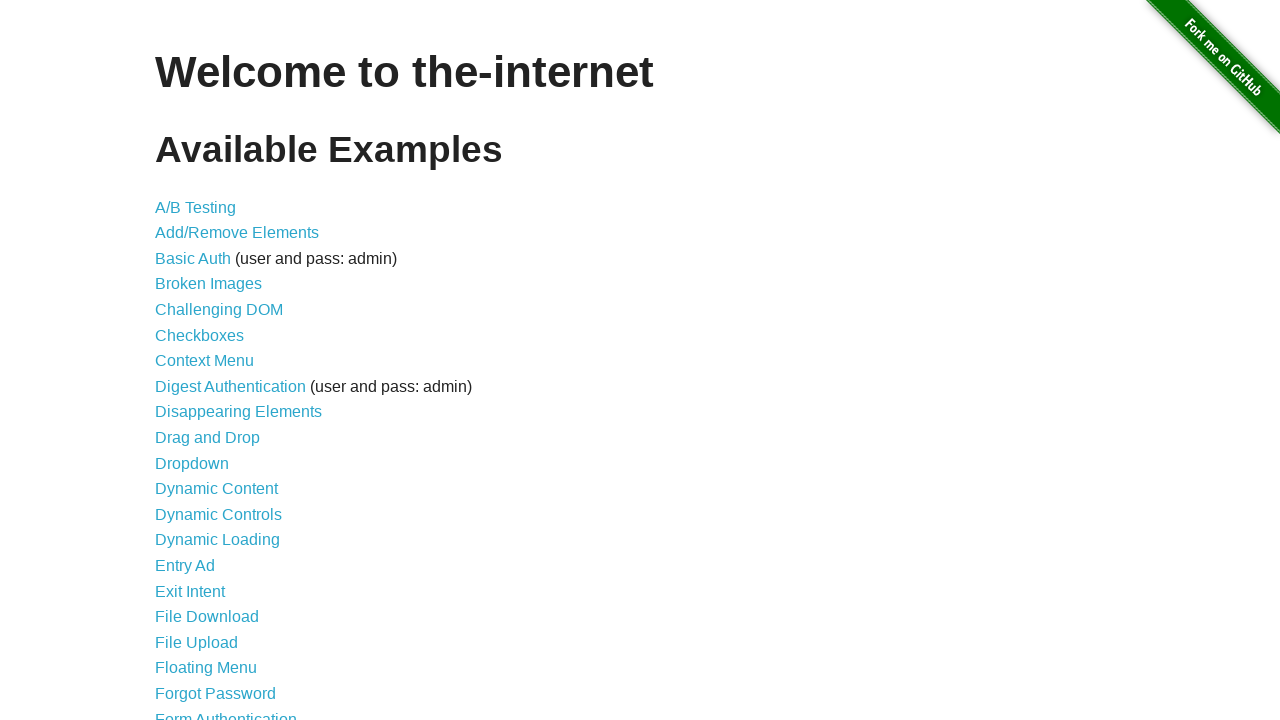

Clicked on 'Drag and Drop' link to navigate to the exercise page at (208, 438) on text=Drag and Drop
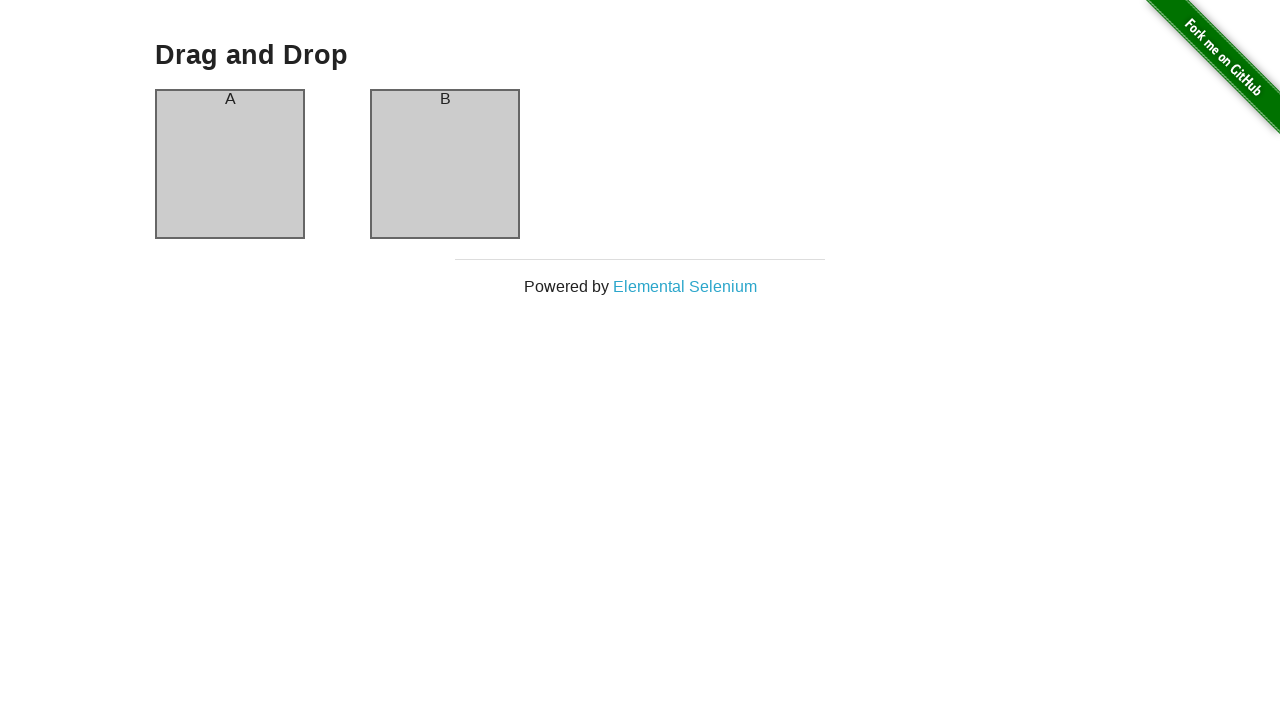

Column A element is now visible and ready for interaction
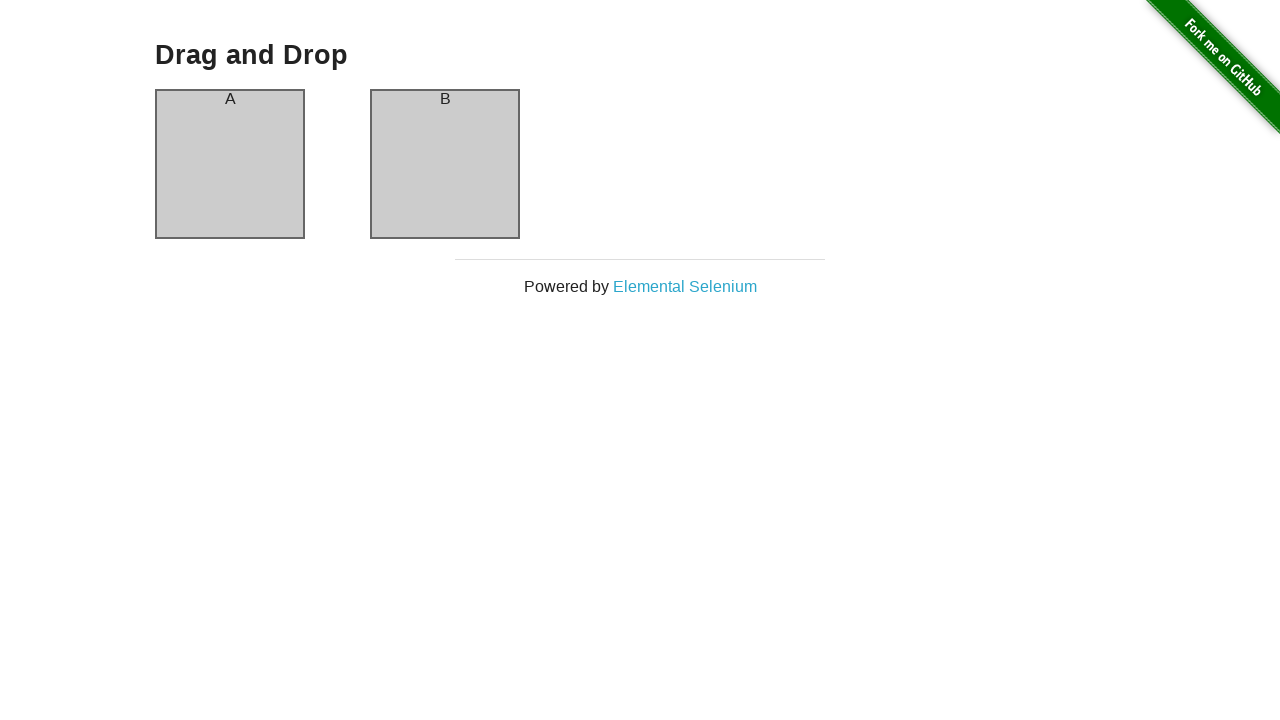

Located source element (Column A)
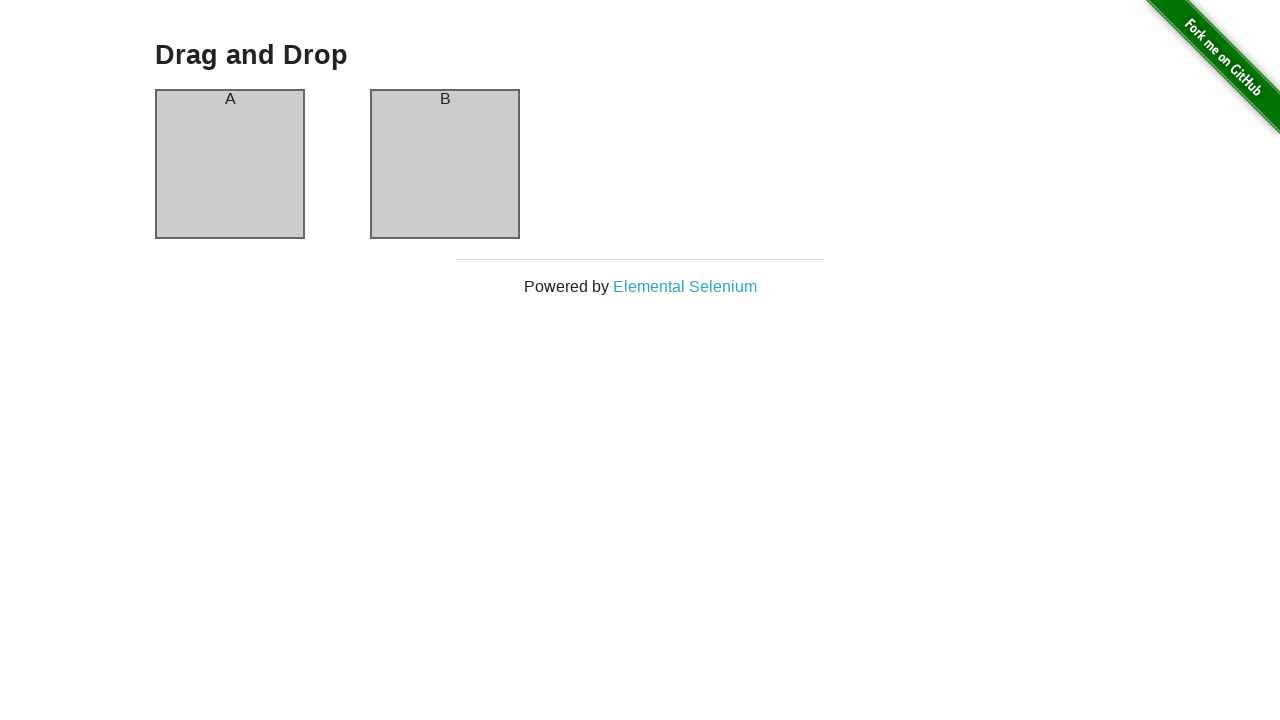

Located destination element (Column B)
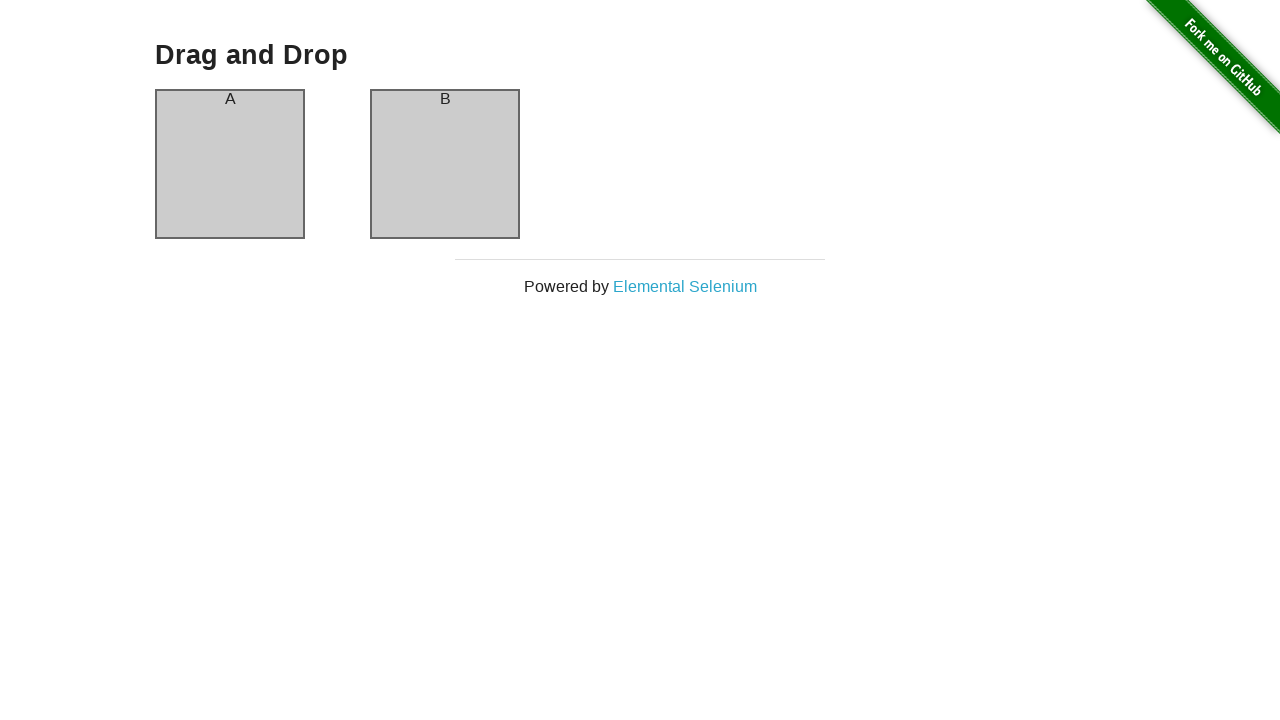

Dragged Column A to Column B's position at (445, 164)
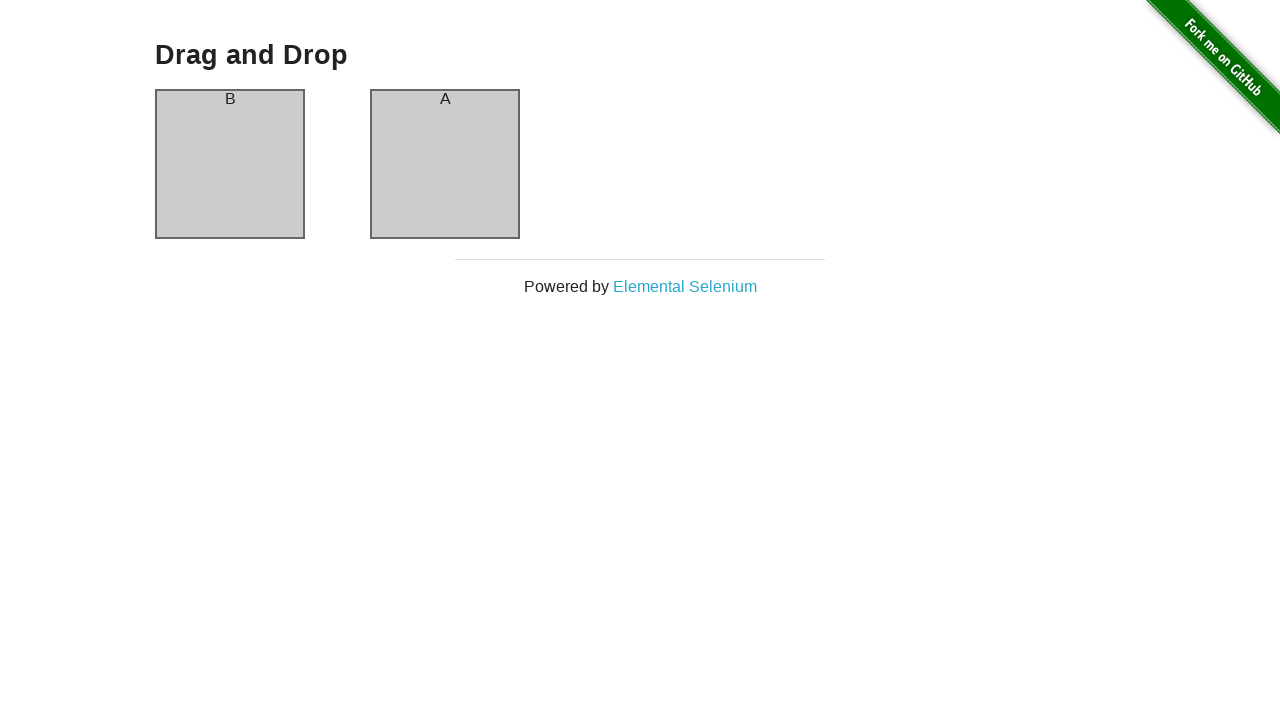

Waited 500ms for drag and drop animation to complete
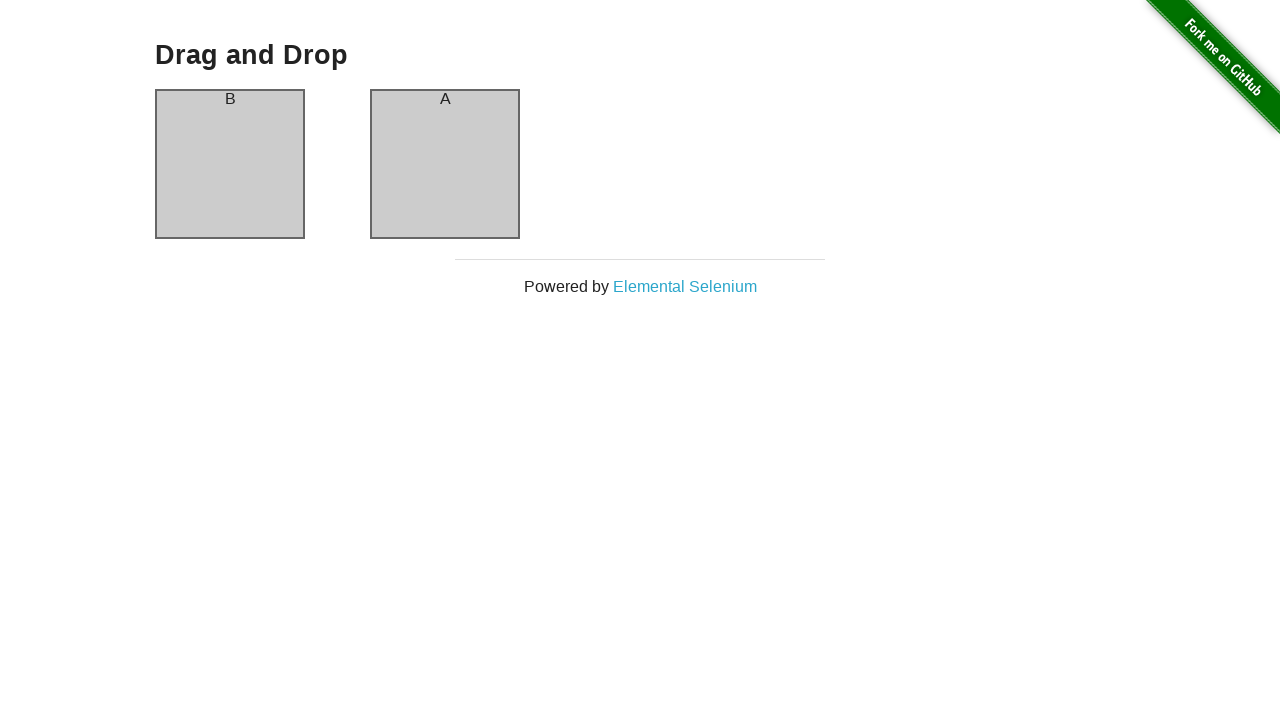

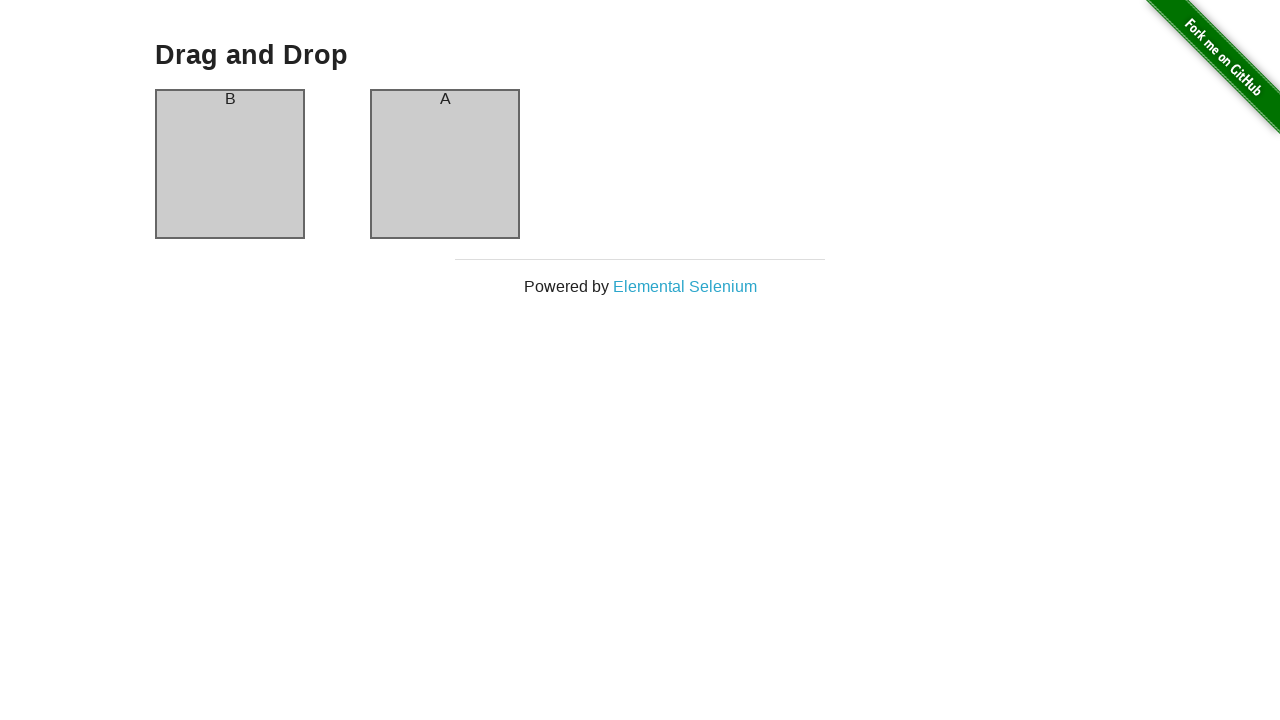